Tests static dropdown functionality by selecting options using different methods: by index, by visible text, and by value

Starting URL: https://rahulshettyacademy.com/dropdownsPractise/

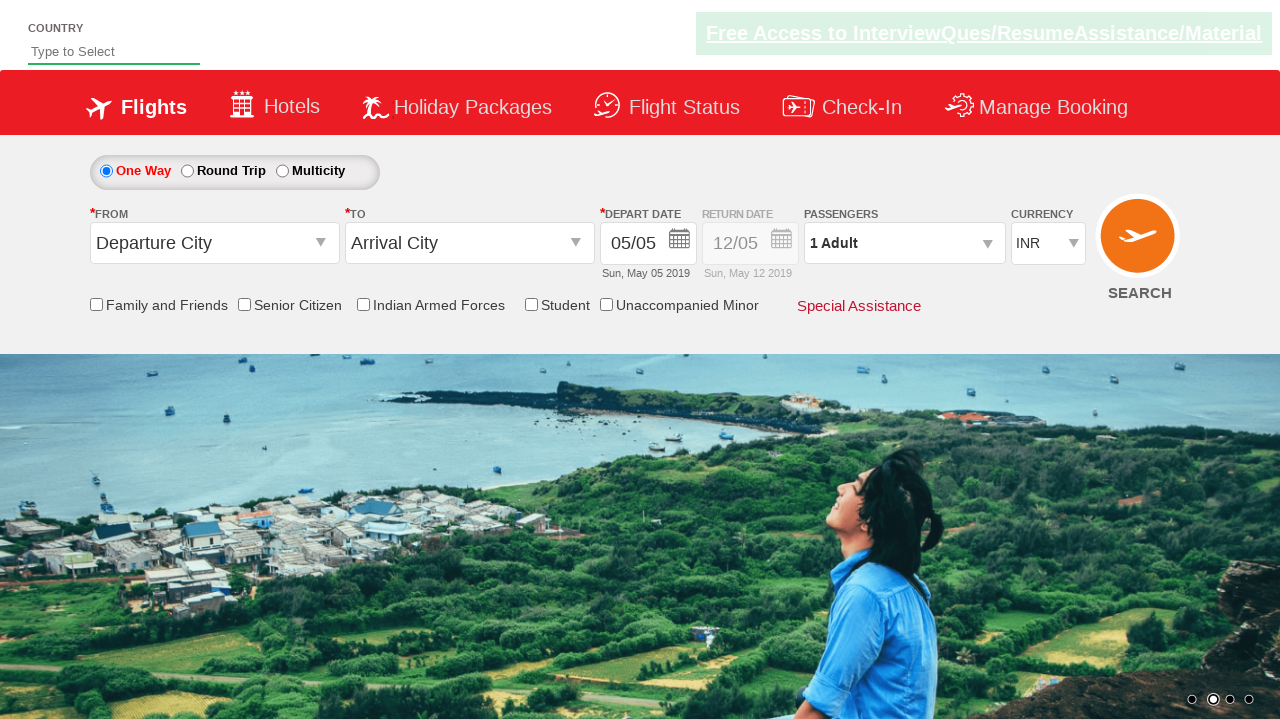

Selected currency dropdown option by index 3 on select[name='ctl00$mainContent$DropDownListCurrency']
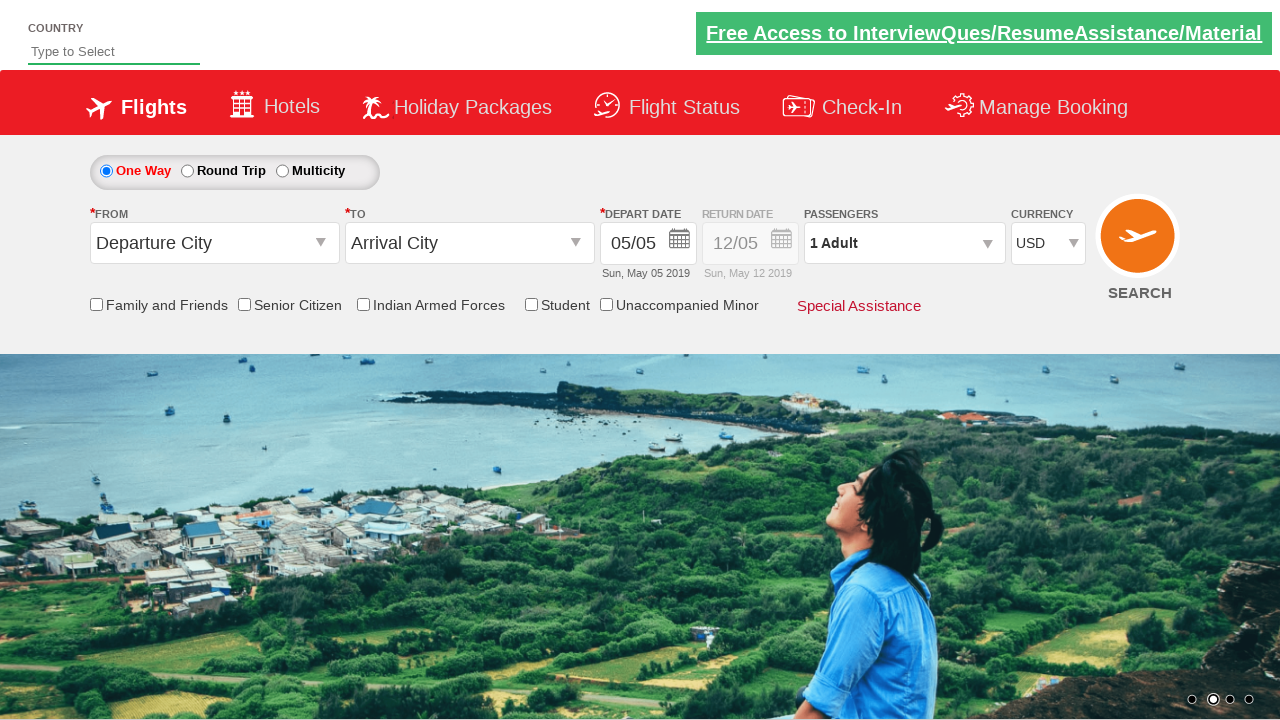

Selected currency dropdown option 'AED' by visible text on select[name='ctl00$mainContent$DropDownListCurrency']
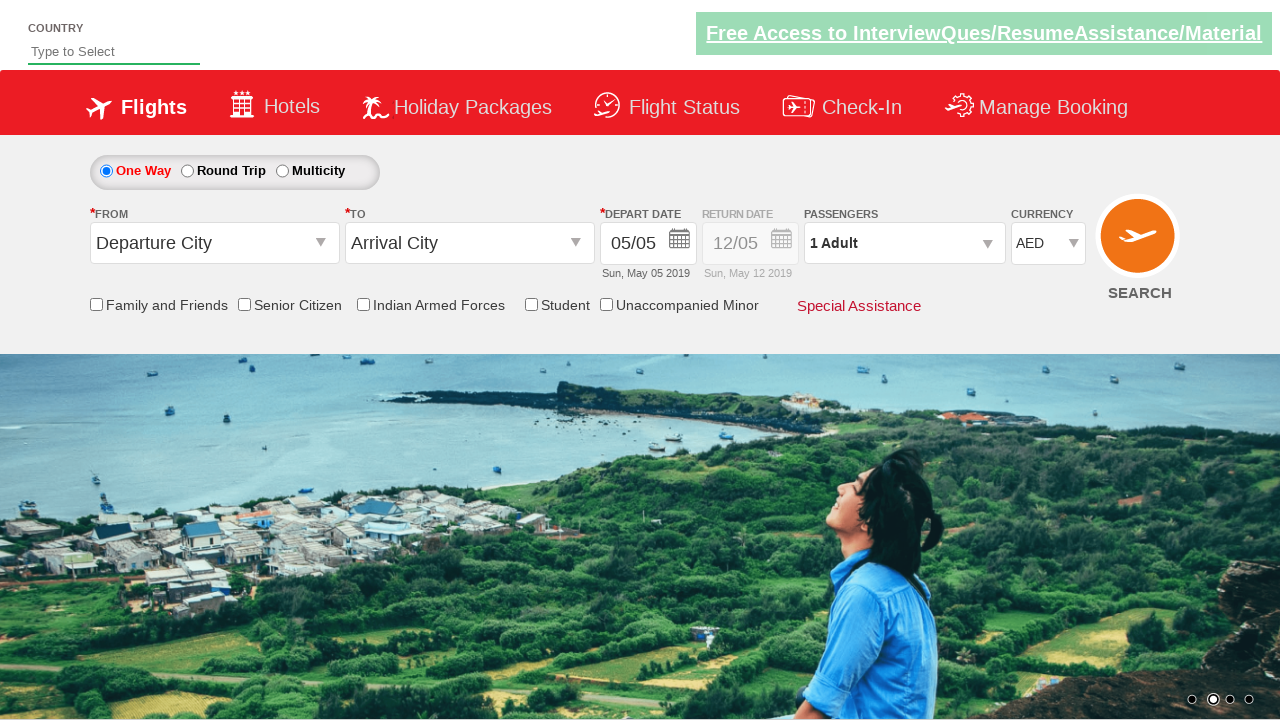

Selected currency dropdown option 'INR' by value on select[name='ctl00$mainContent$DropDownListCurrency']
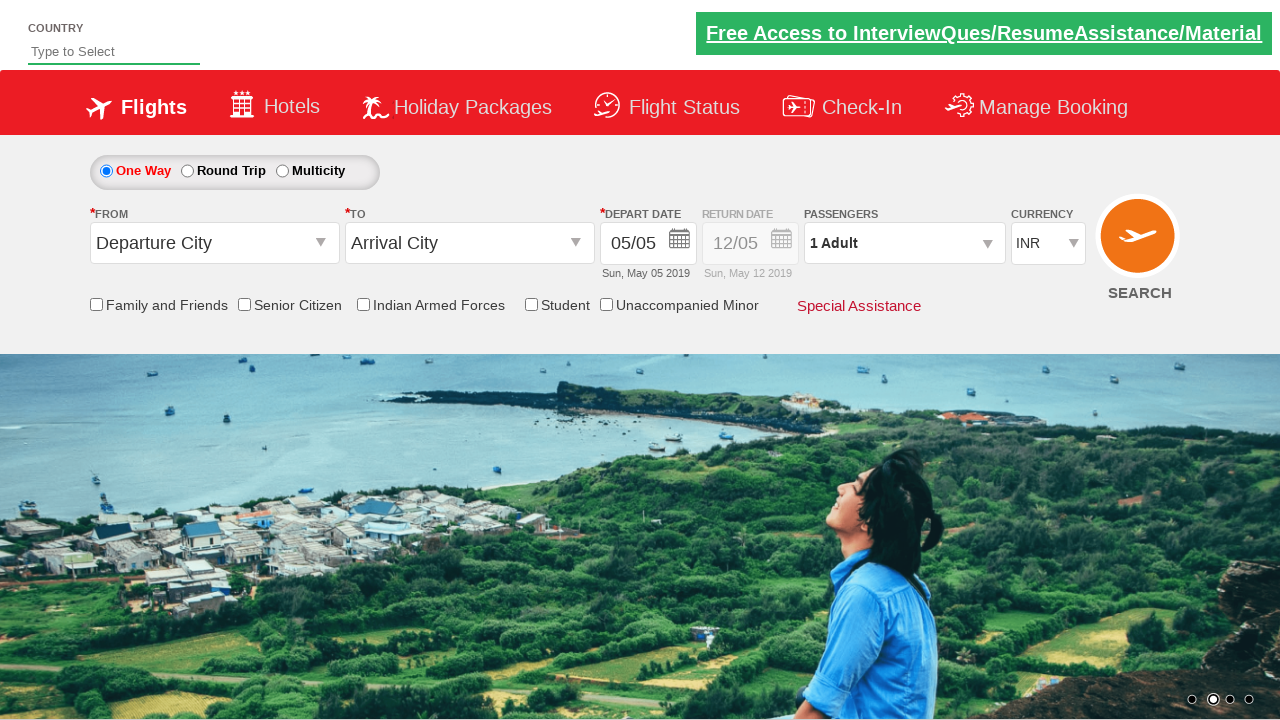

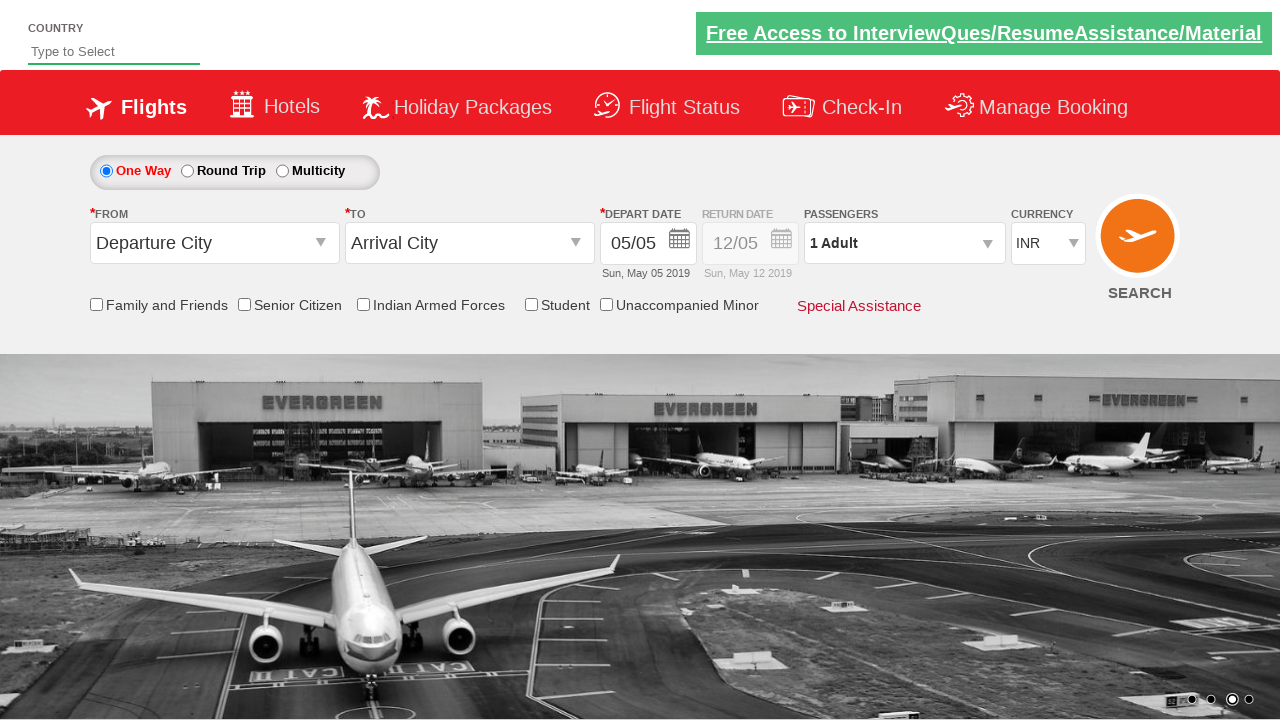